Tests the W3Schools search functionality by entering a search query and clicking the search button

Starting URL: https://www.w3schools.com/

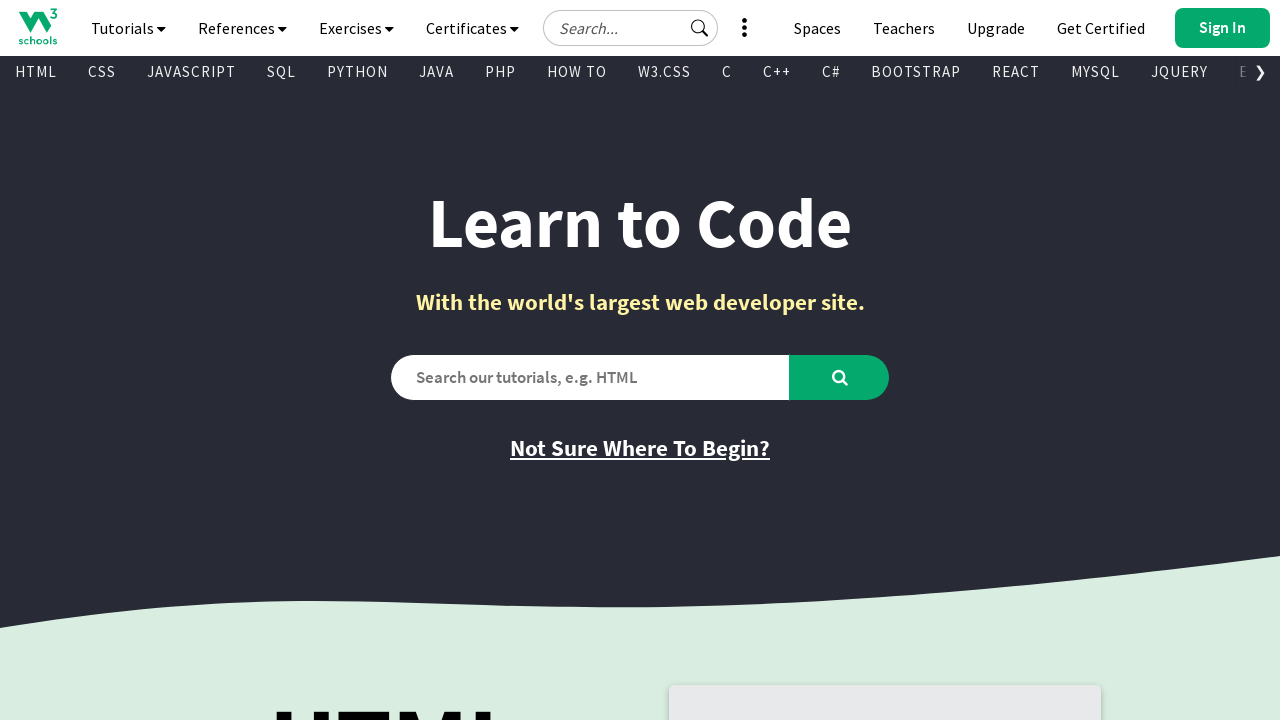

Filled search box with 'automation' on #search2
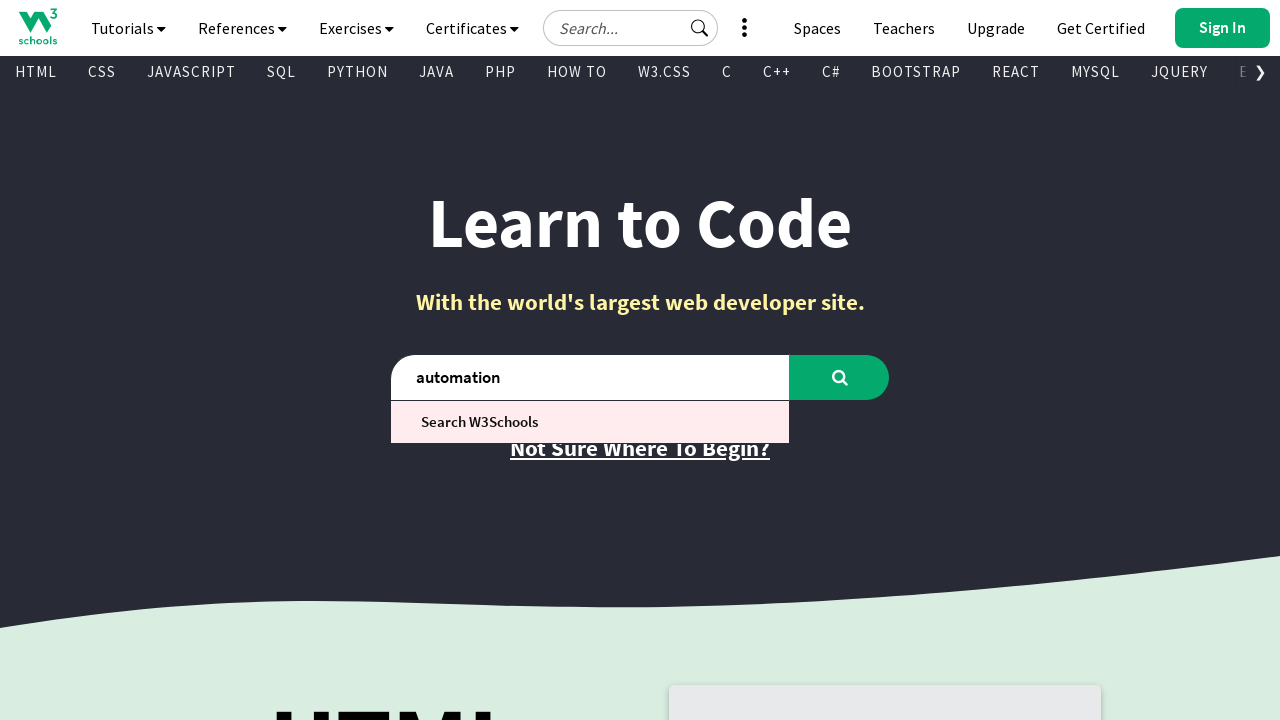

Clicked search button to execute search query at (840, 377) on #learntocode_searchbtn
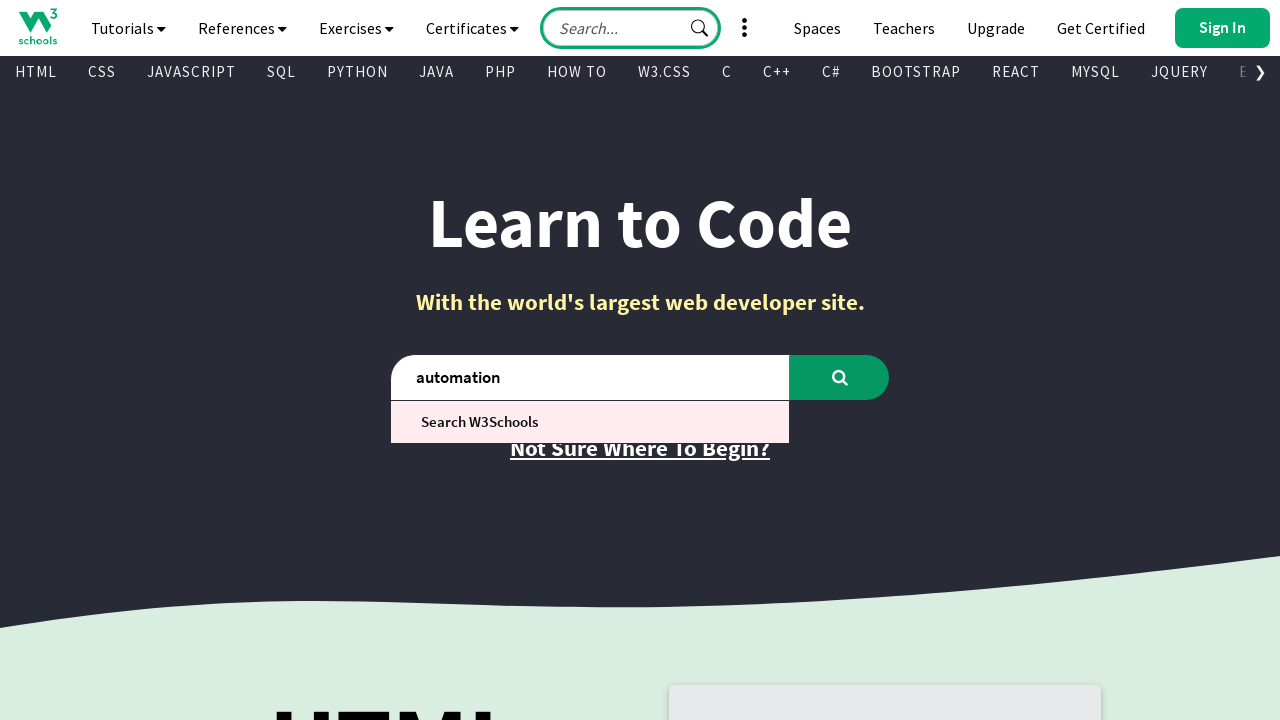

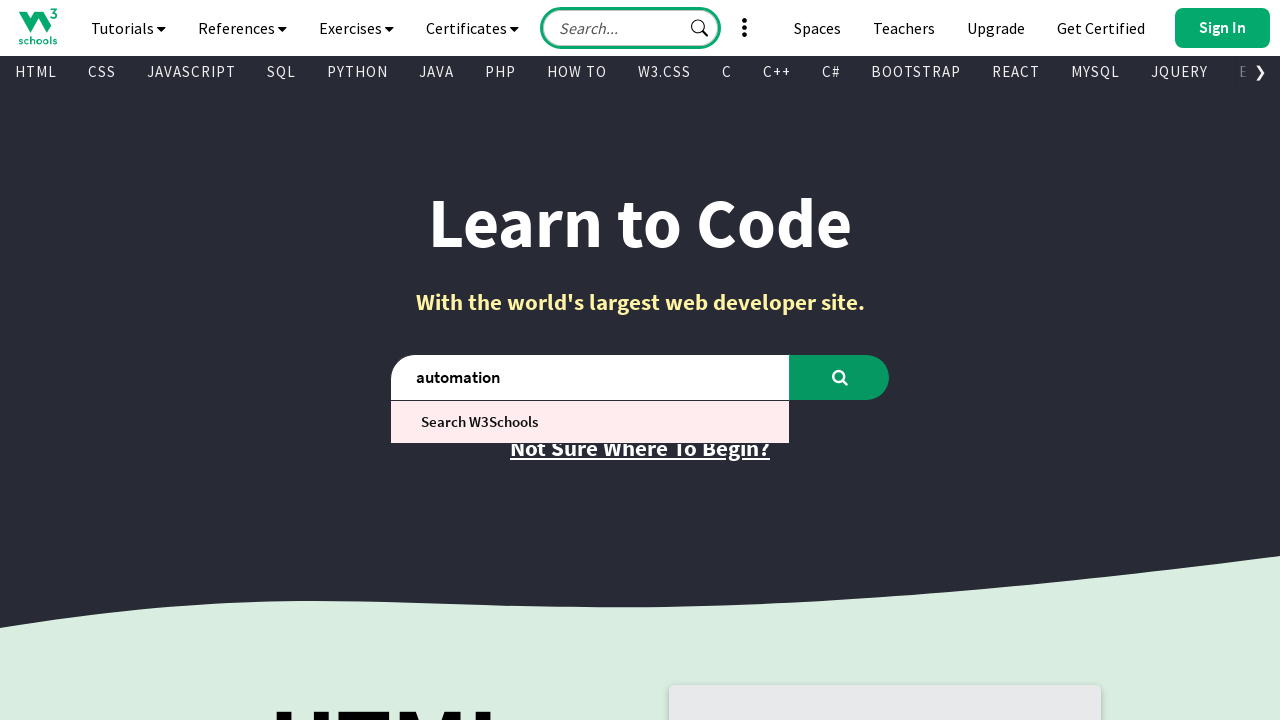